Tests that clicking on a product from the homepage opens the correct product page and displays the expected product name

Starting URL: https://demoblaze.com

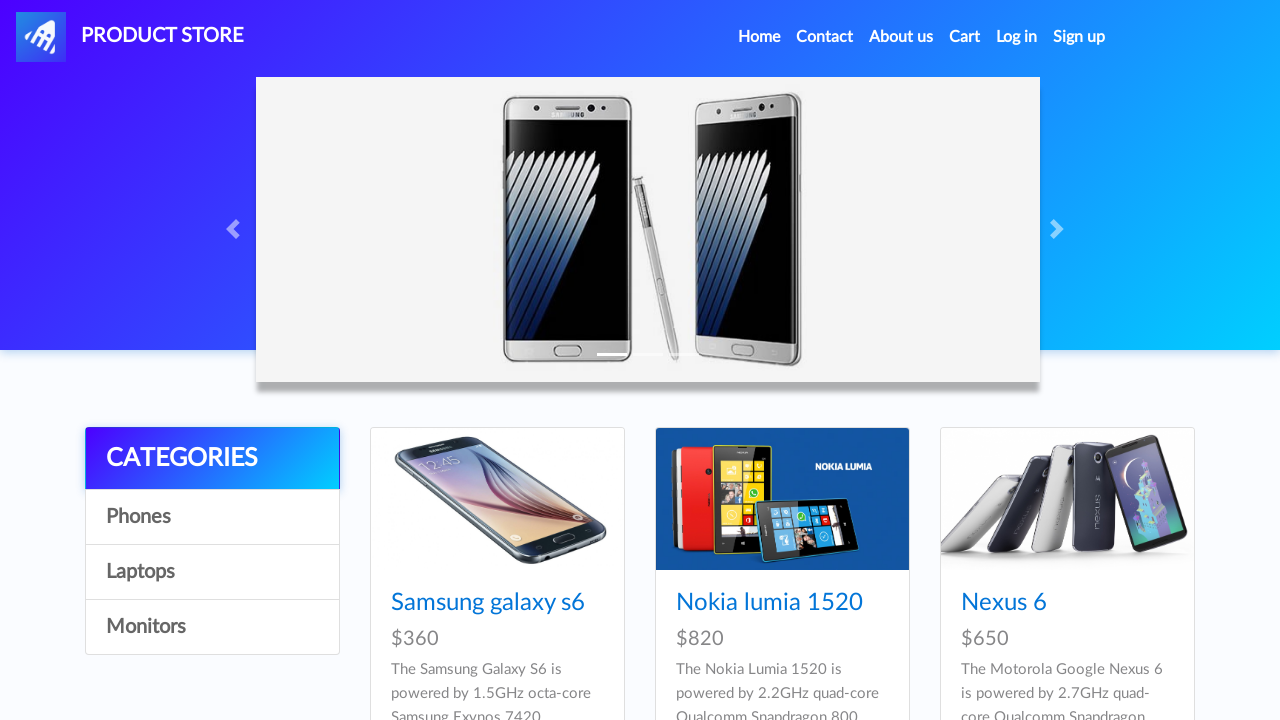

Clicked on Samsung galaxy s6 product link at (488, 603) on a:has-text('Samsung galaxy s6')
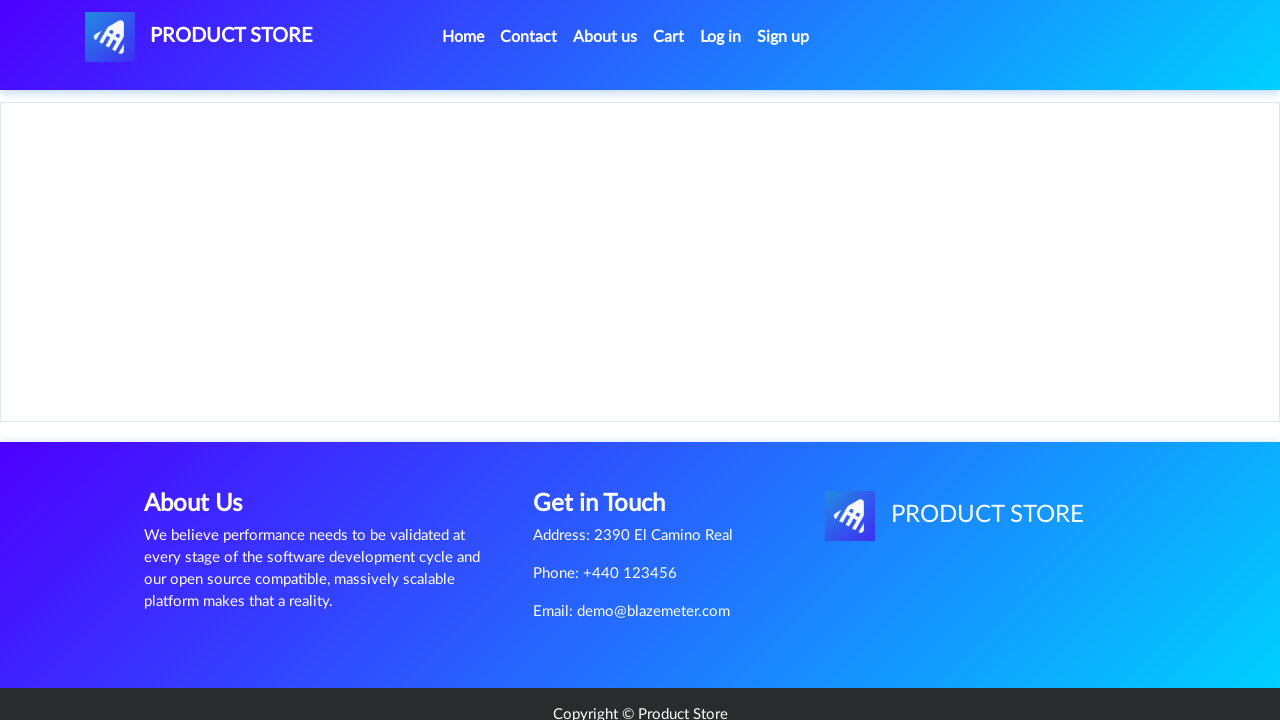

Product page loaded and product name element appeared
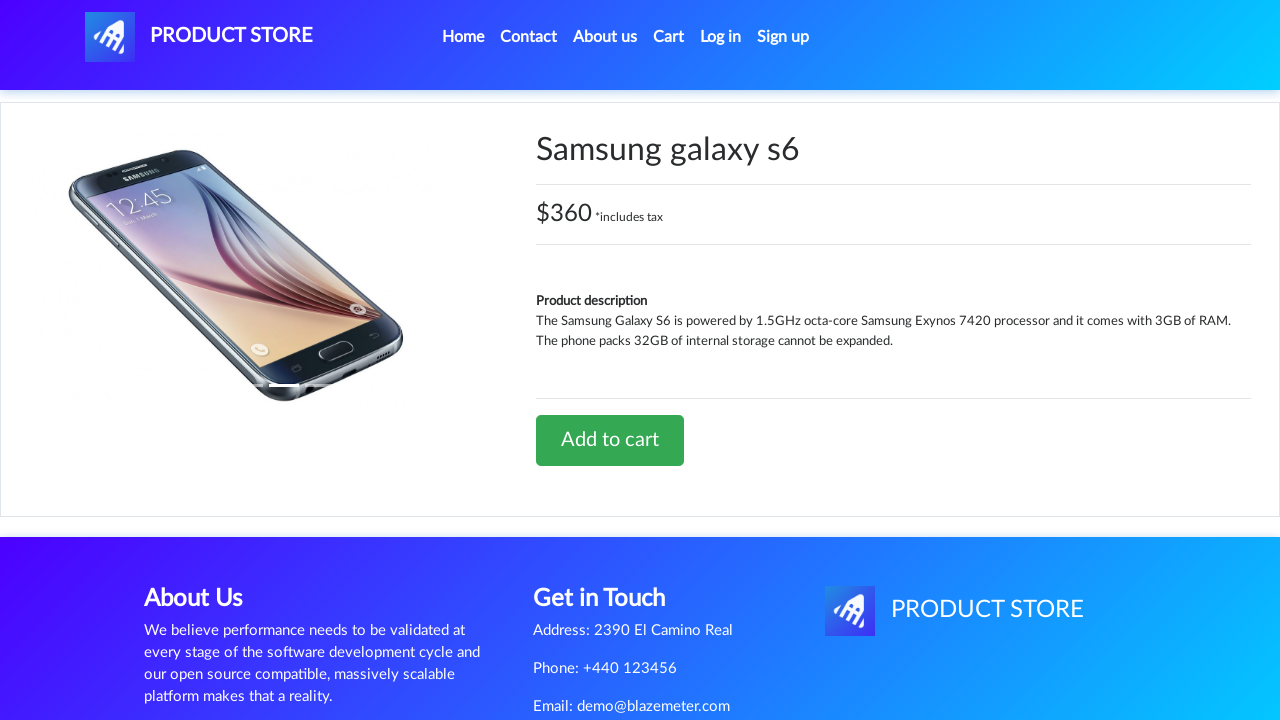

Retrieved product name from page
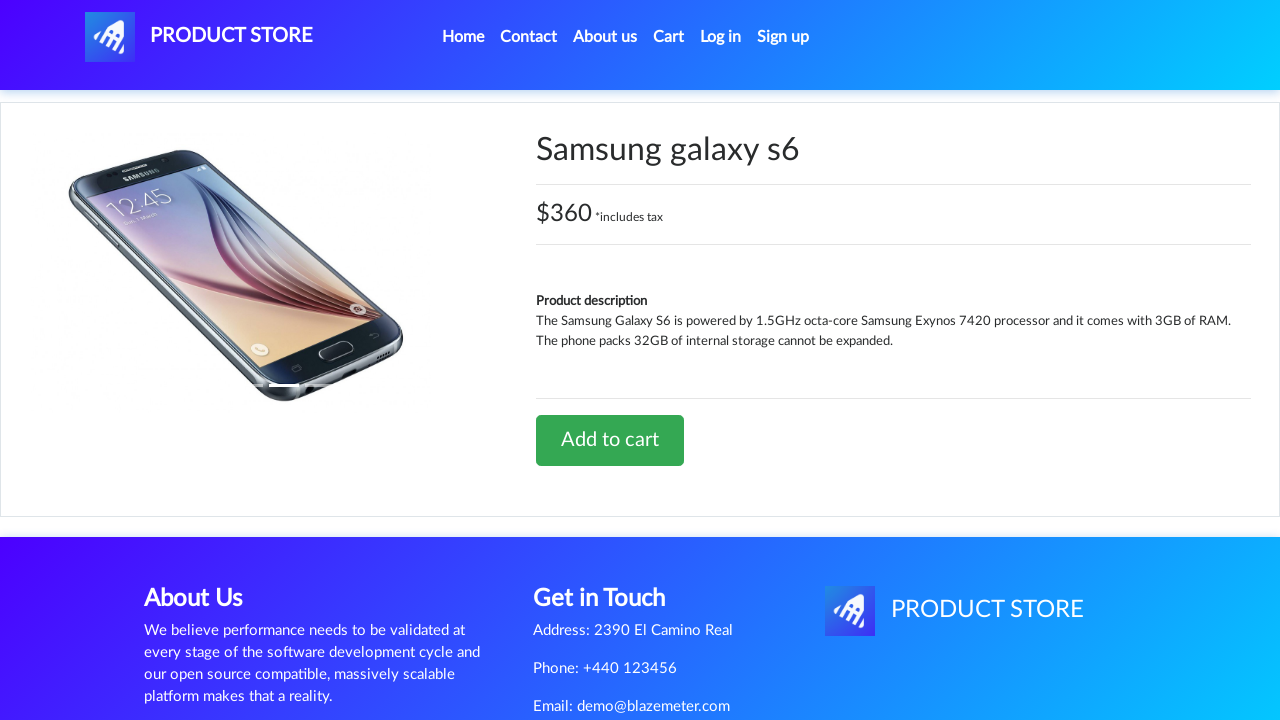

Verified that product name contains 'Samsung galaxy s6'
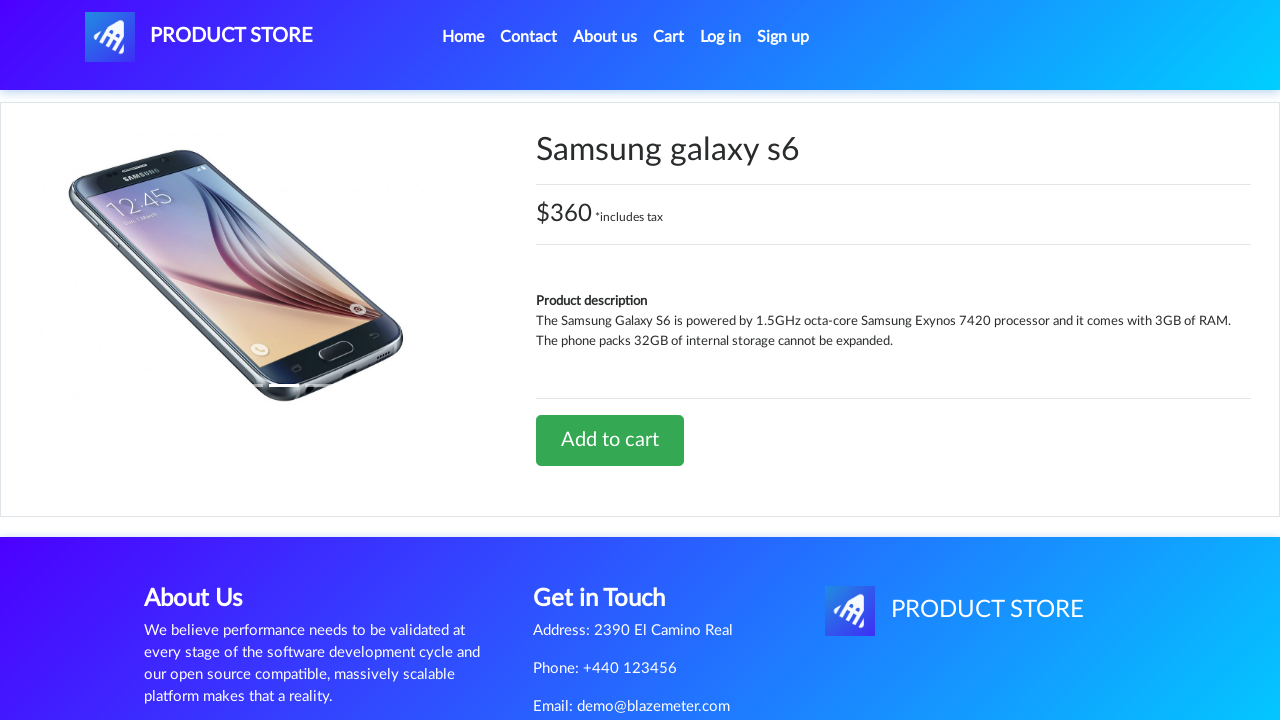

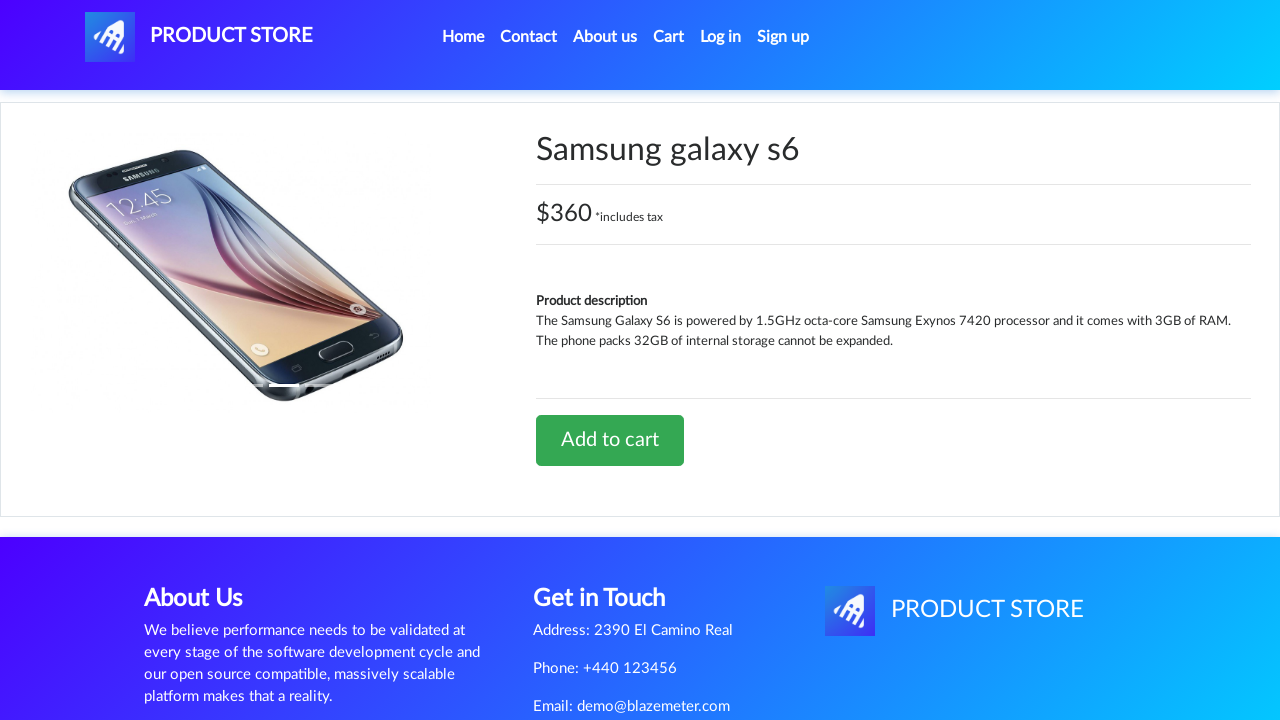